Tests checkbox functionality by navigating to checkboxes page, verifying initial states, toggling both checkboxes, and verifying final states.

Starting URL: https://the-internet.herokuapp.com

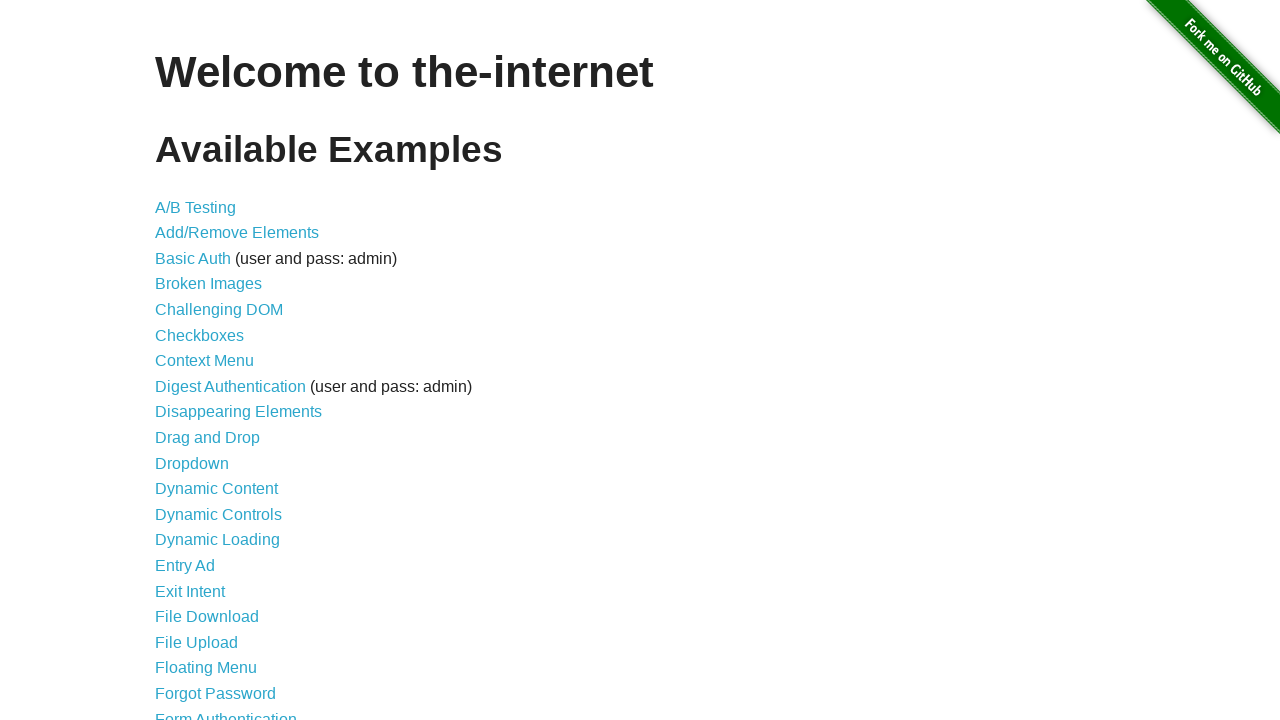

Waited for page to fully load
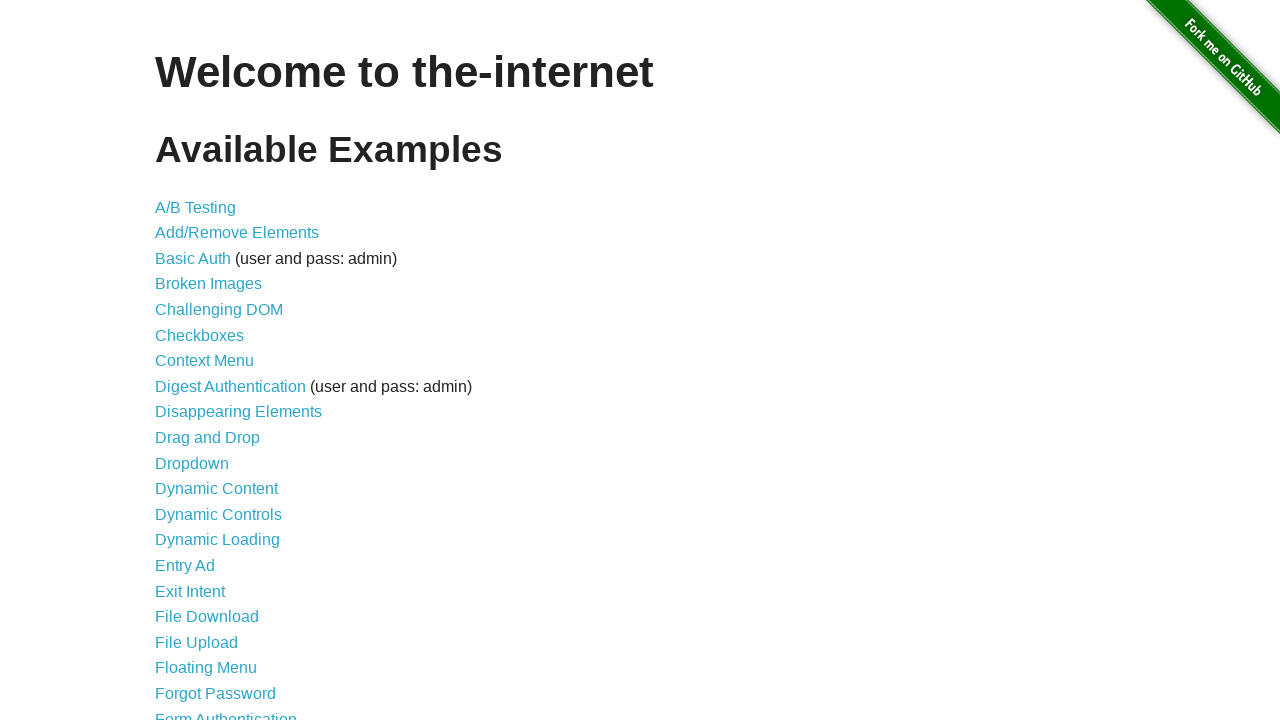

Clicked on Checkboxes link at (200, 335) on text=Checkboxes
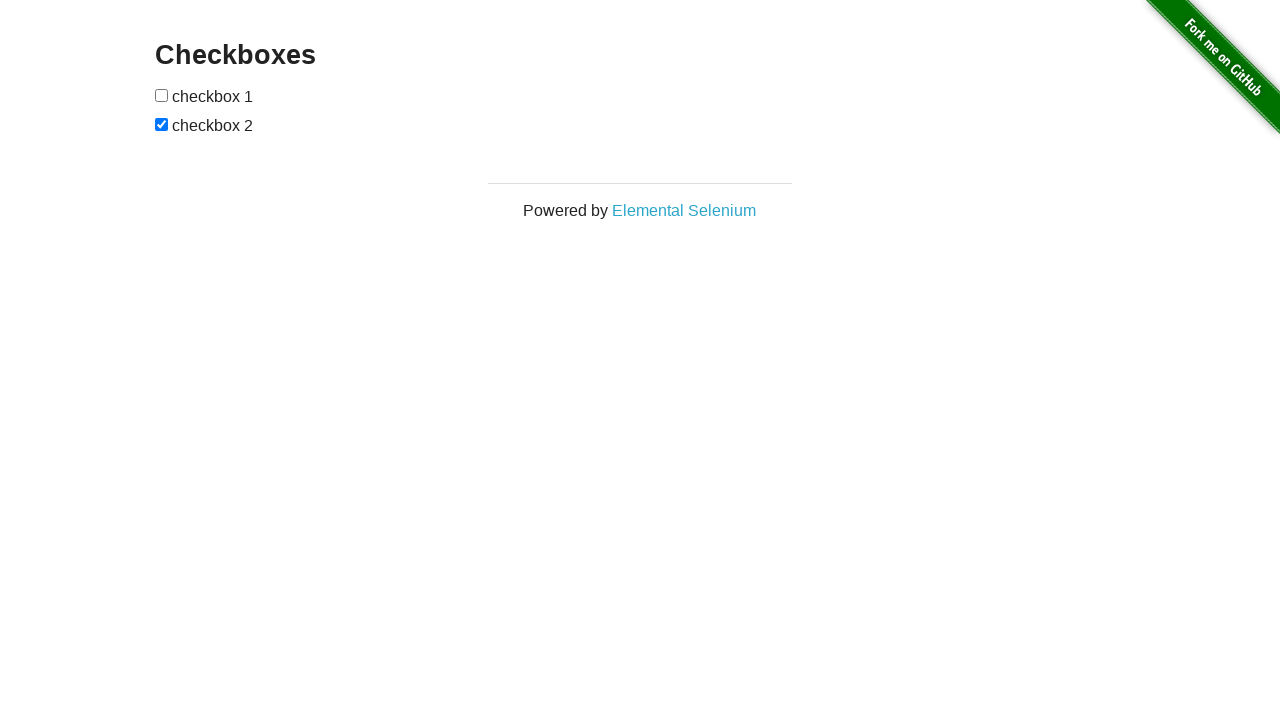

Checkboxes page loaded
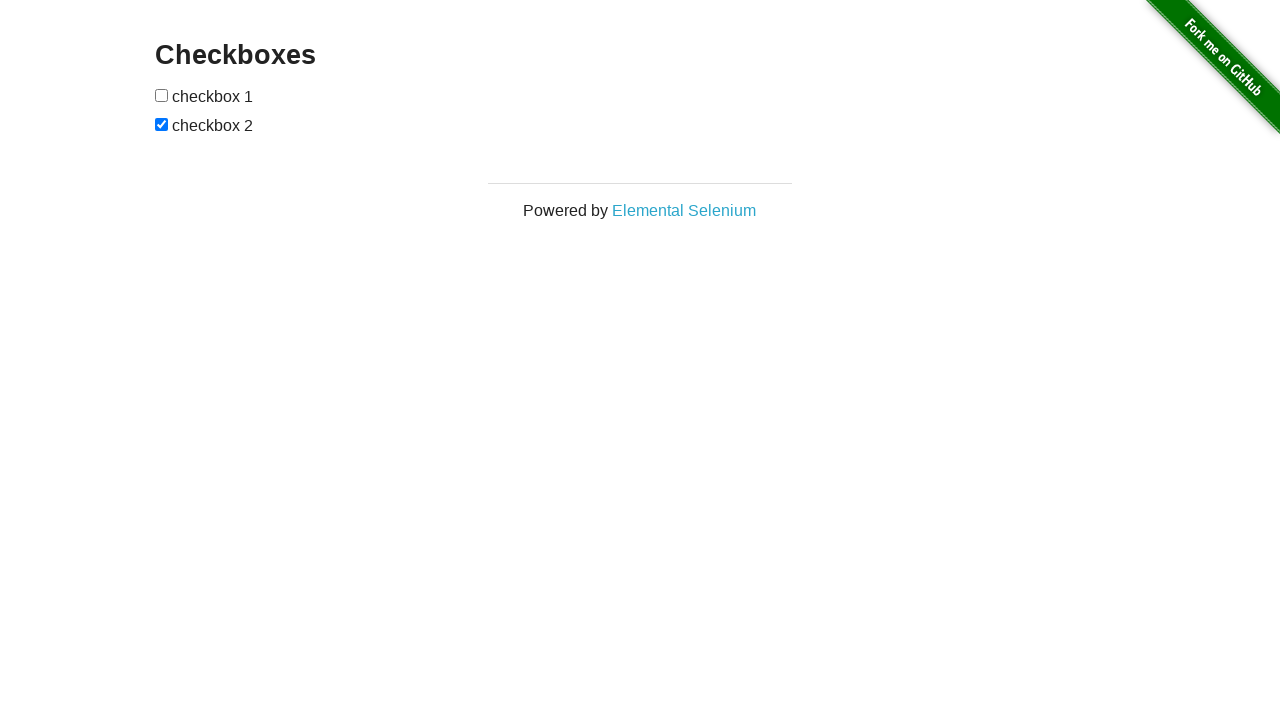

Verified URL contains /checkboxes
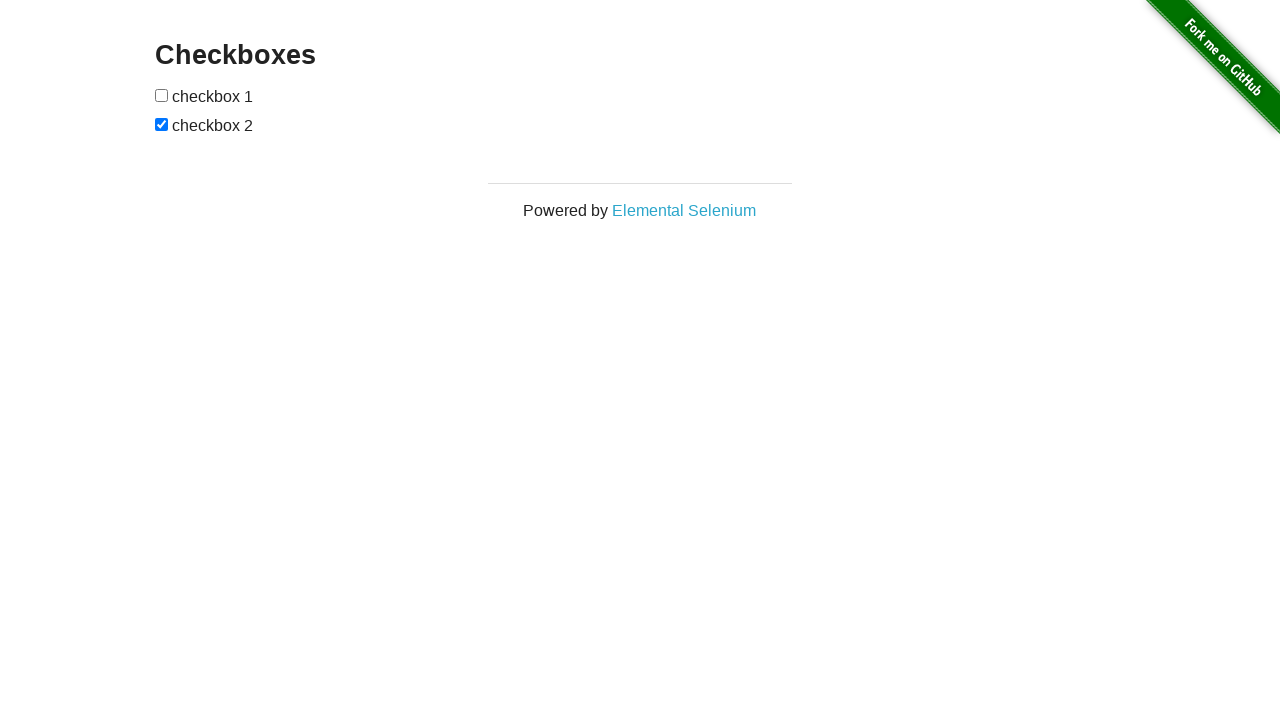

Checked first checkbox at (162, 95) on input[type=checkbox]:nth-child(1)
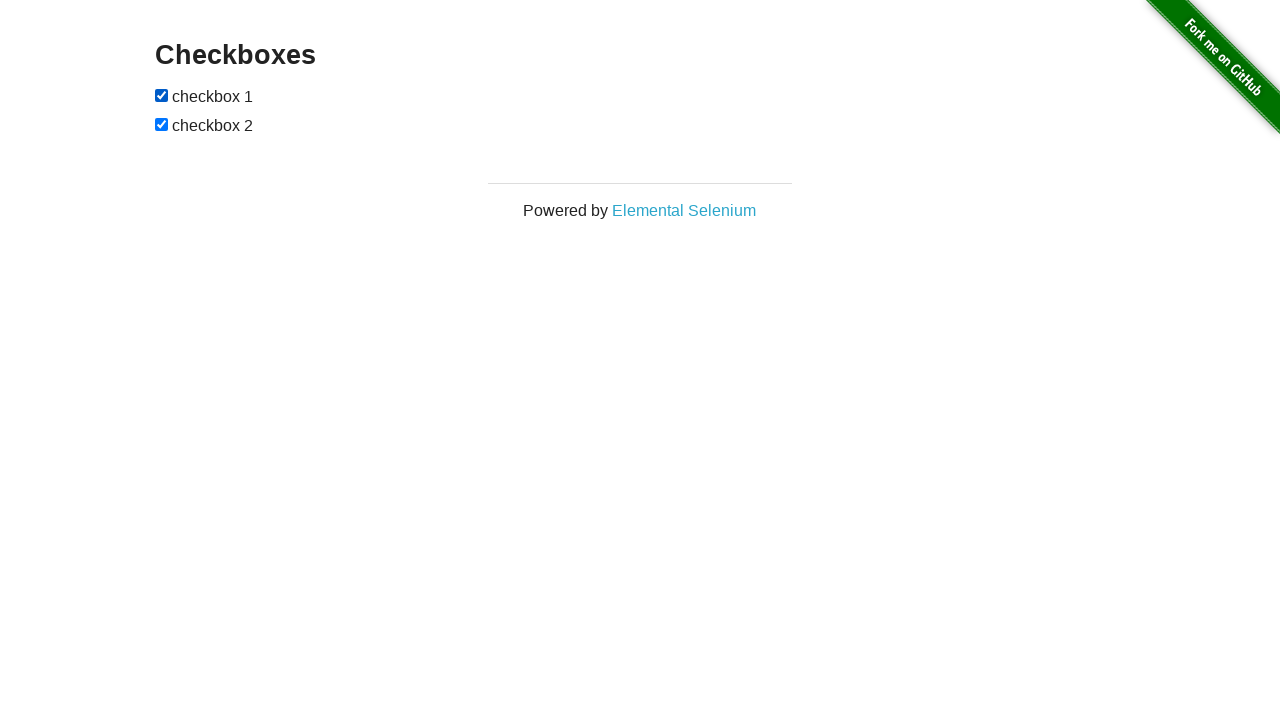

Unchecked second checkbox at (162, 124) on input[type=checkbox]:nth-child(3)
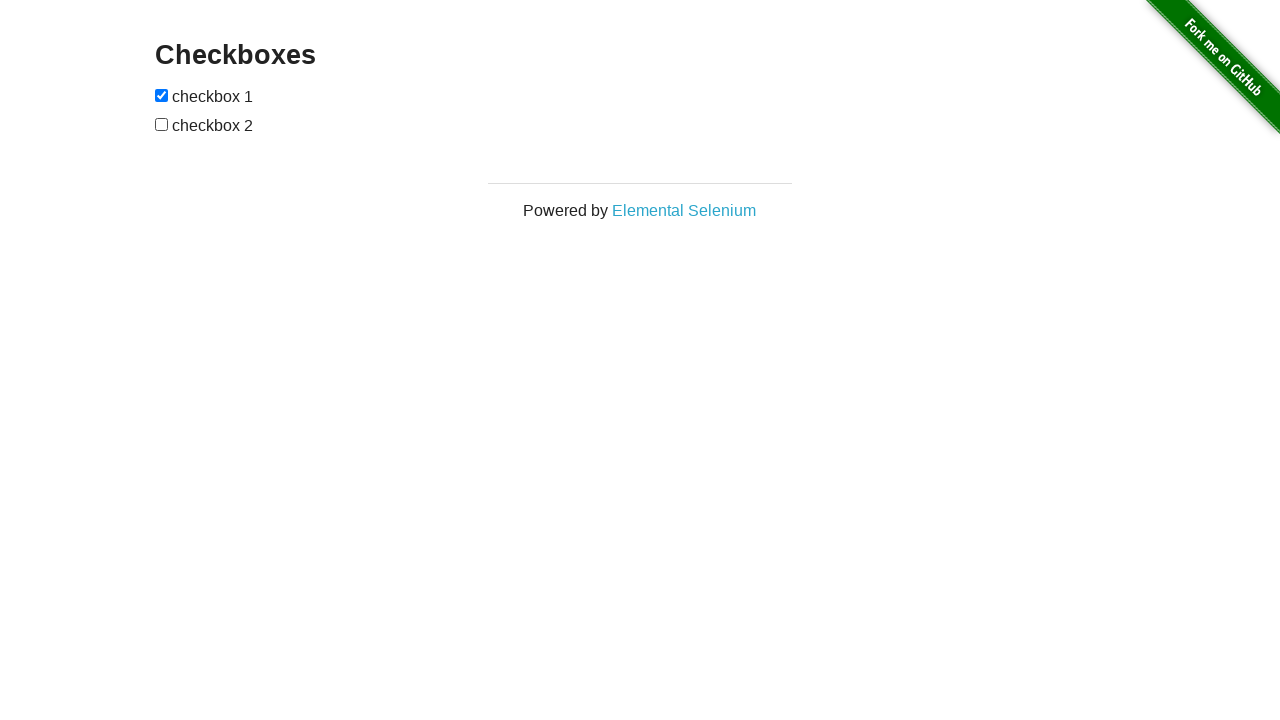

Navigated back to previous page
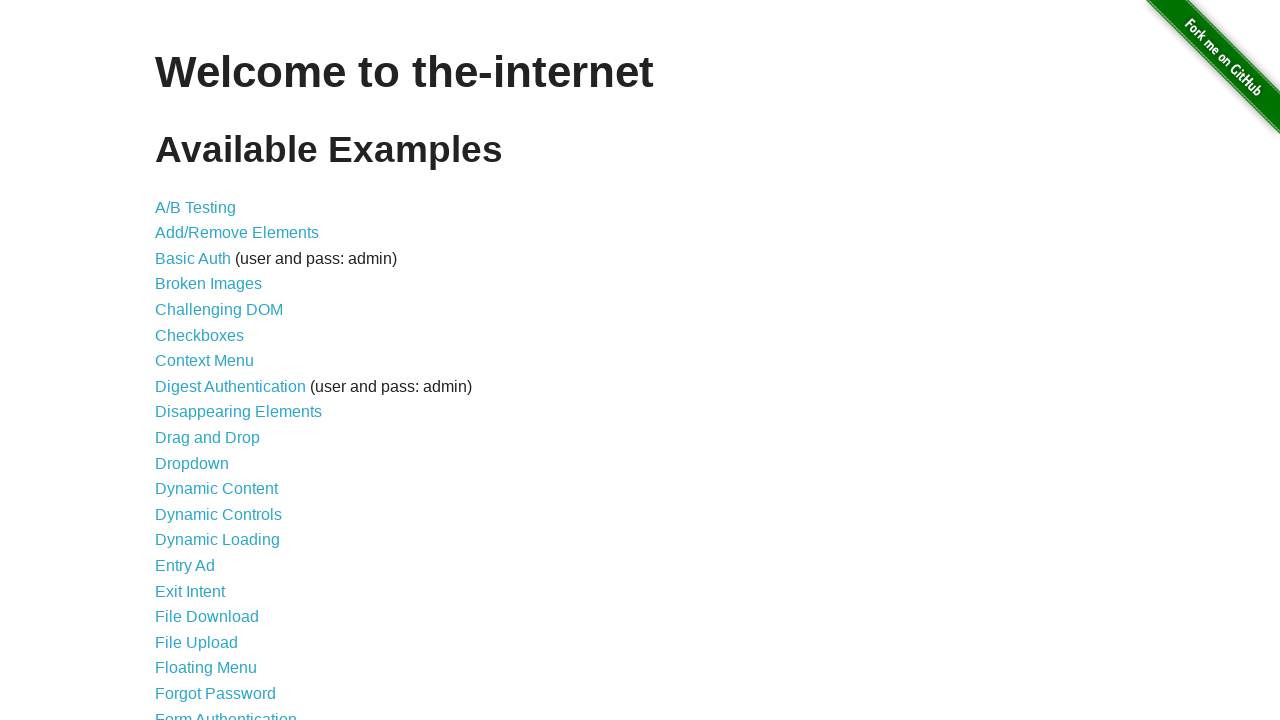

Previous page fully loaded
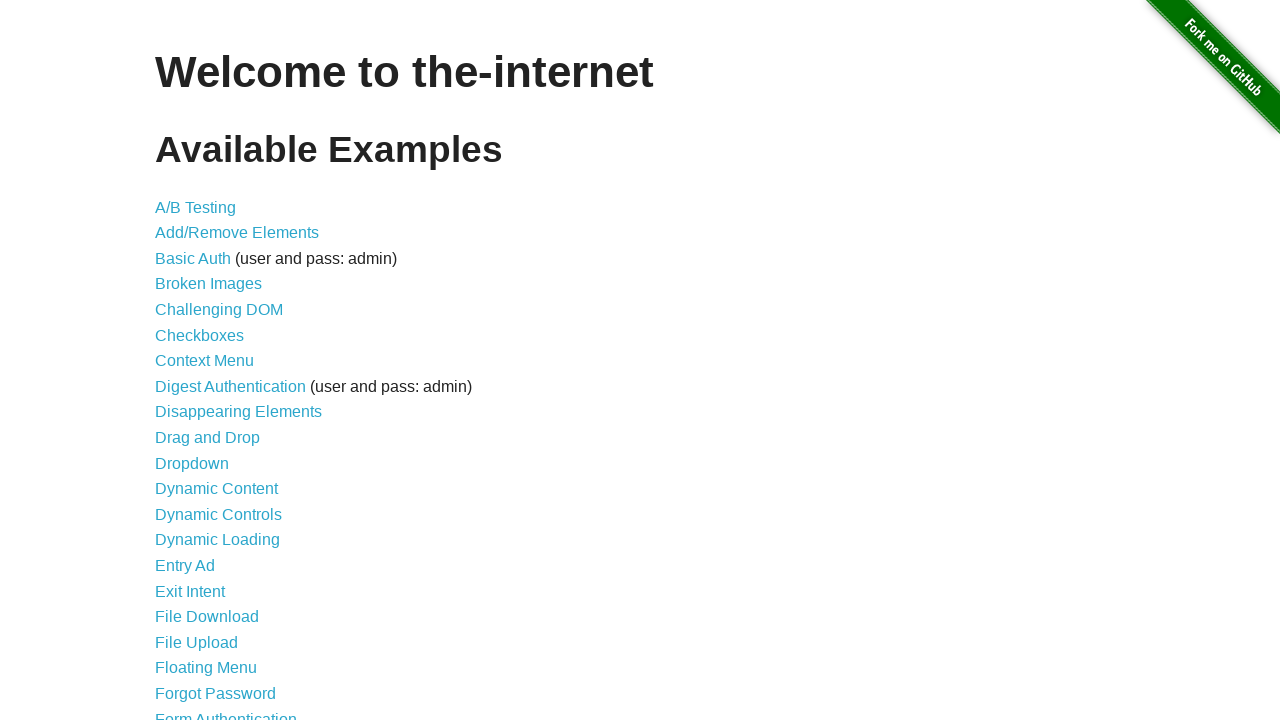

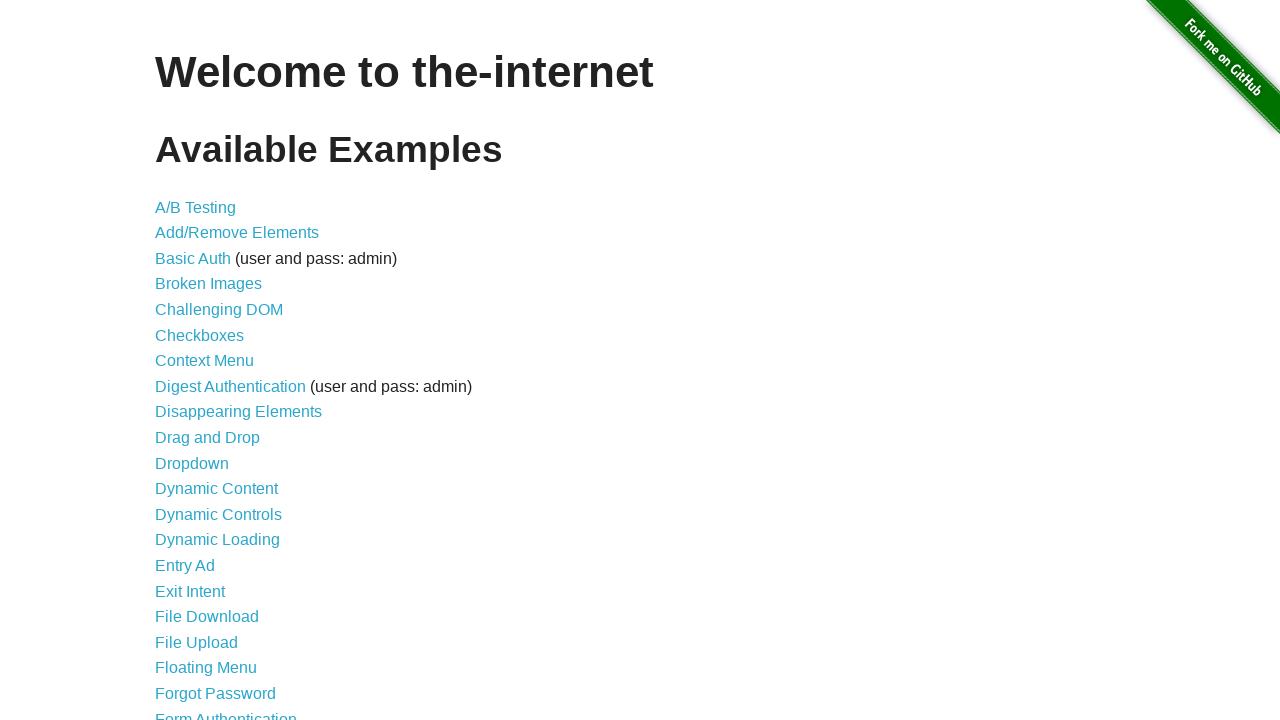